Tests jQuery UI draggable functionality by dragging an element to a new position

Starting URL: https://jqueryui.com/draggable/

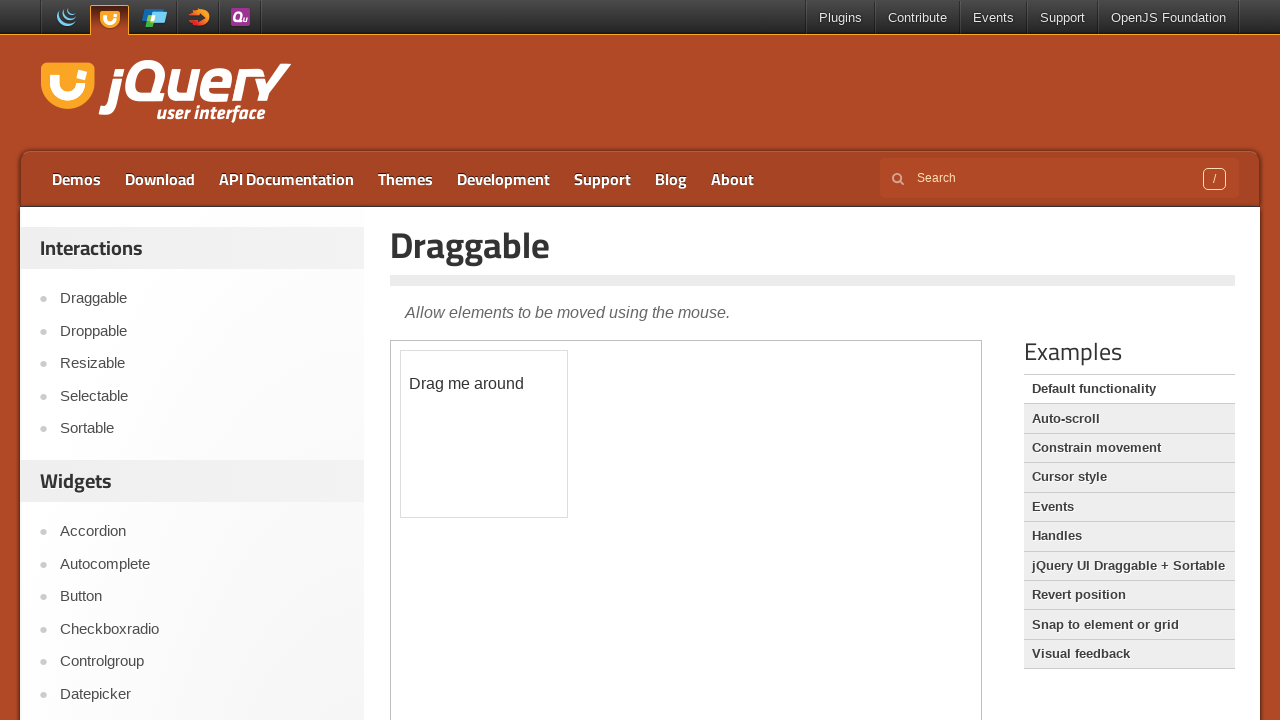

Located iframe containing draggable demo
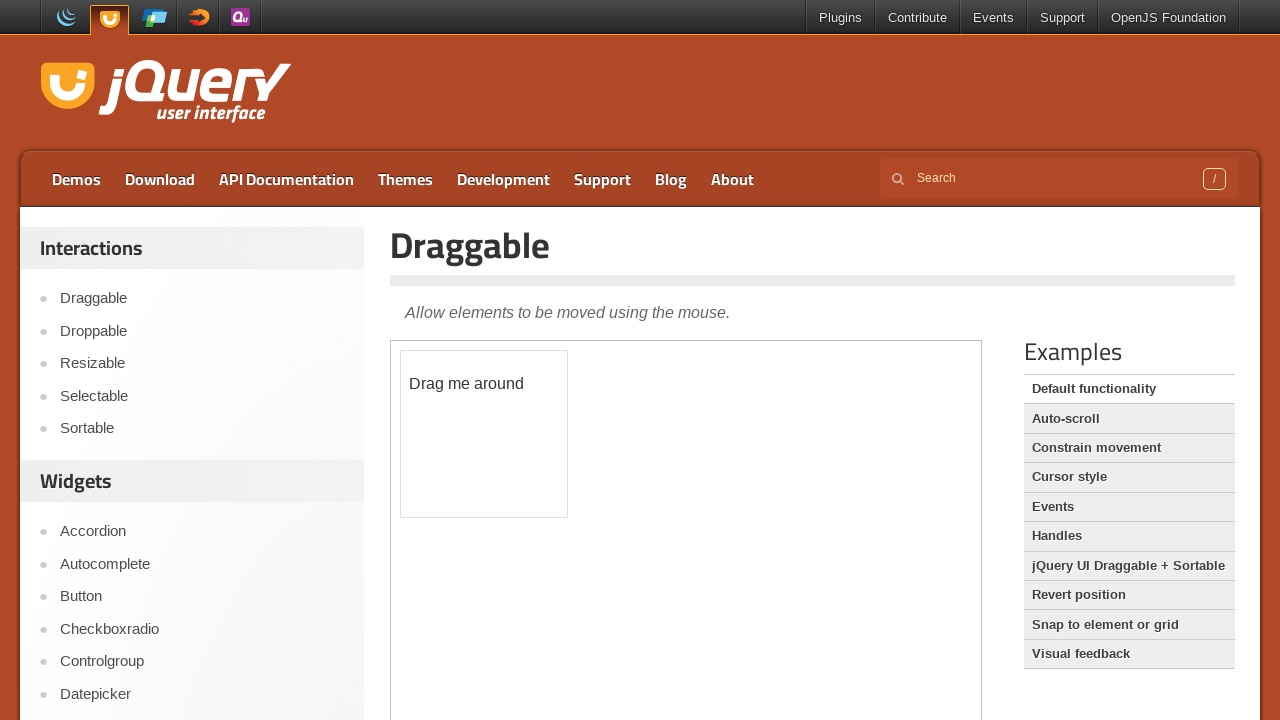

Located draggable element with id 'draggable'
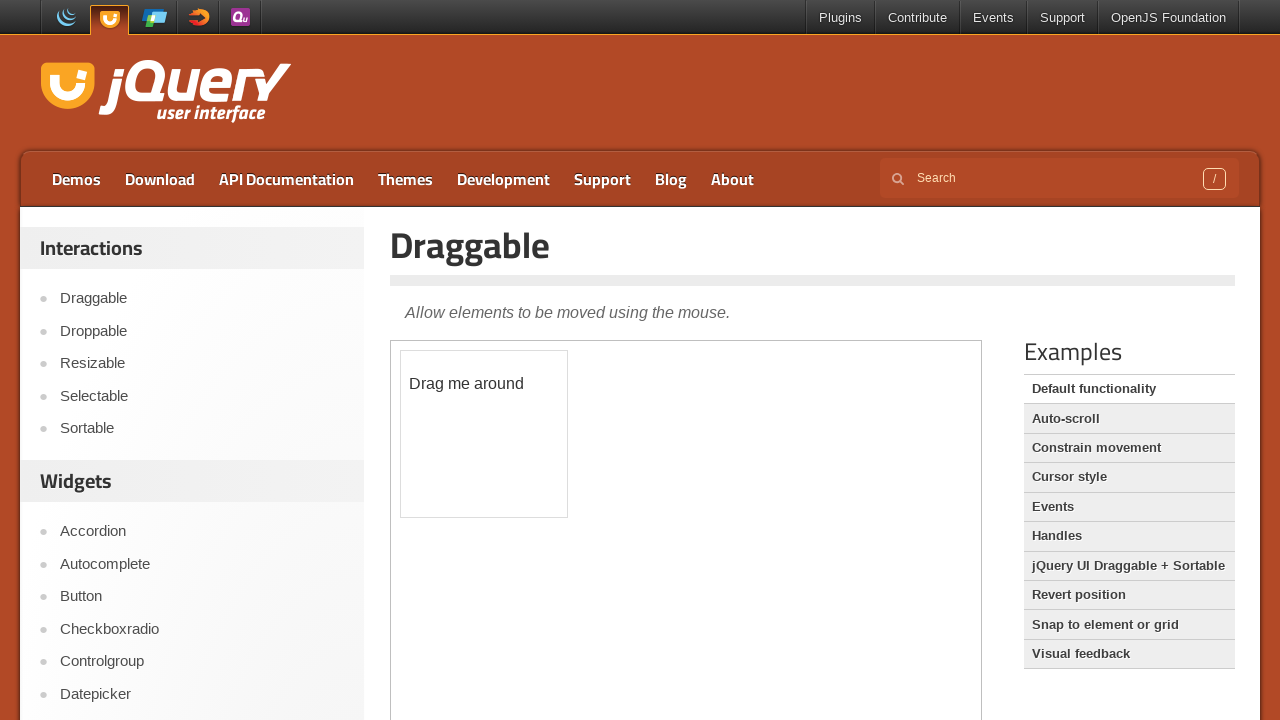

Retrieved bounding box of draggable element
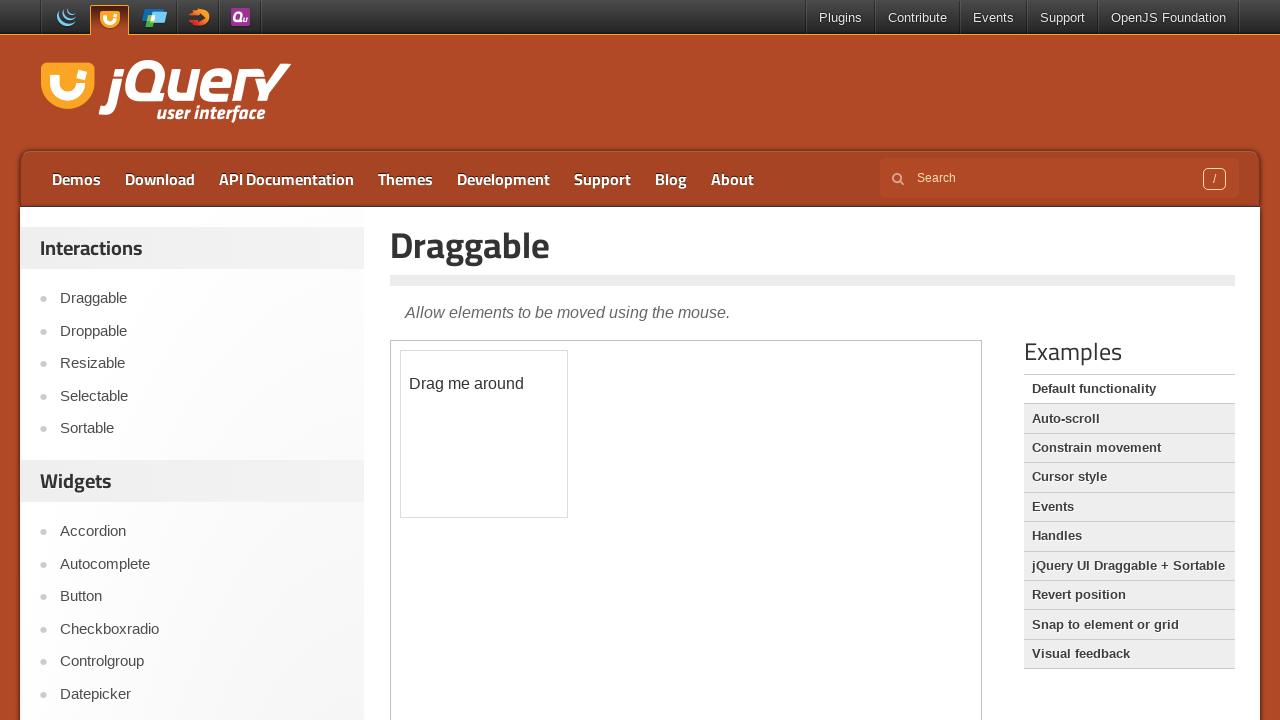

Moved mouse to center of draggable element at (484, 434)
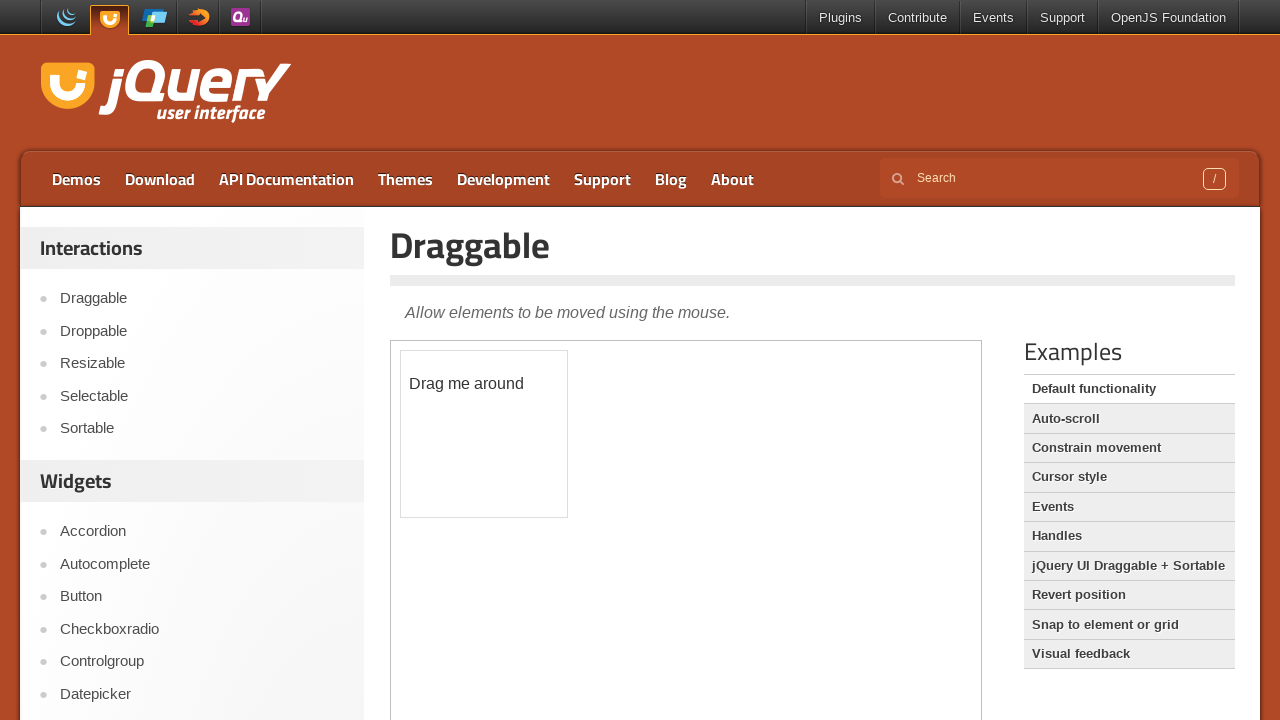

Pressed mouse button down on draggable element at (484, 434)
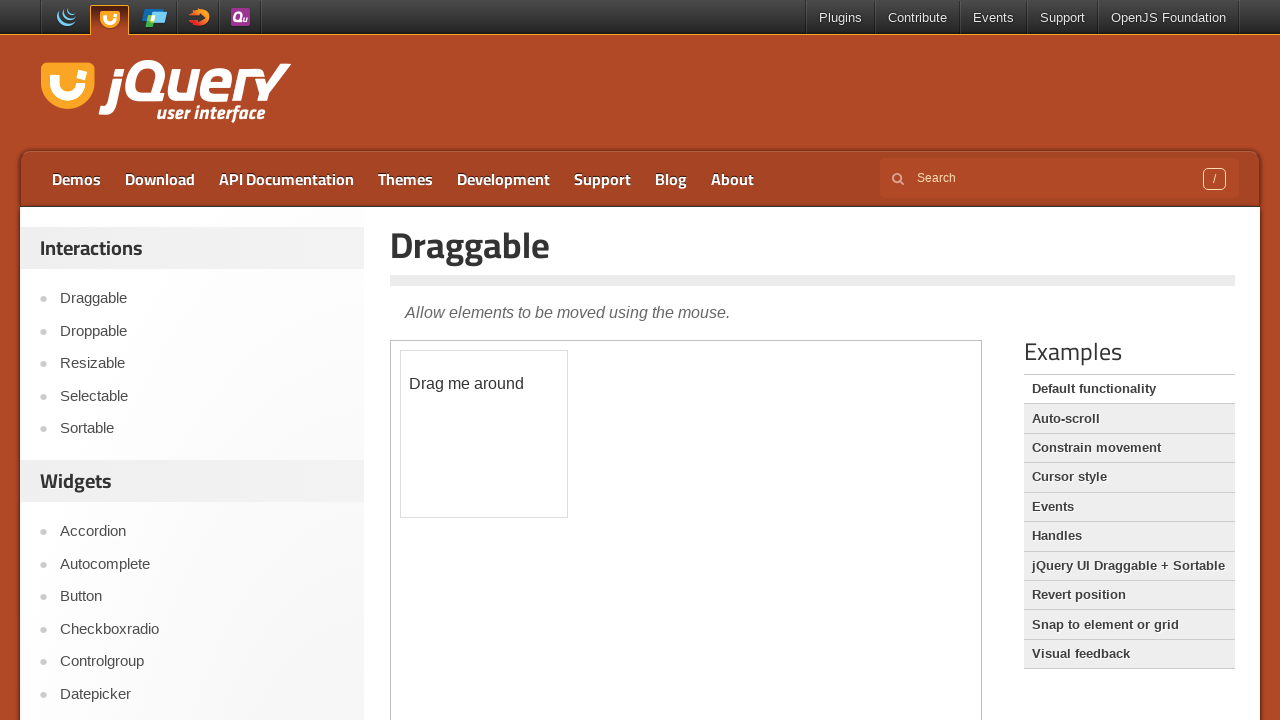

Dragged element 50 pixels right and 100 pixels down at (534, 534)
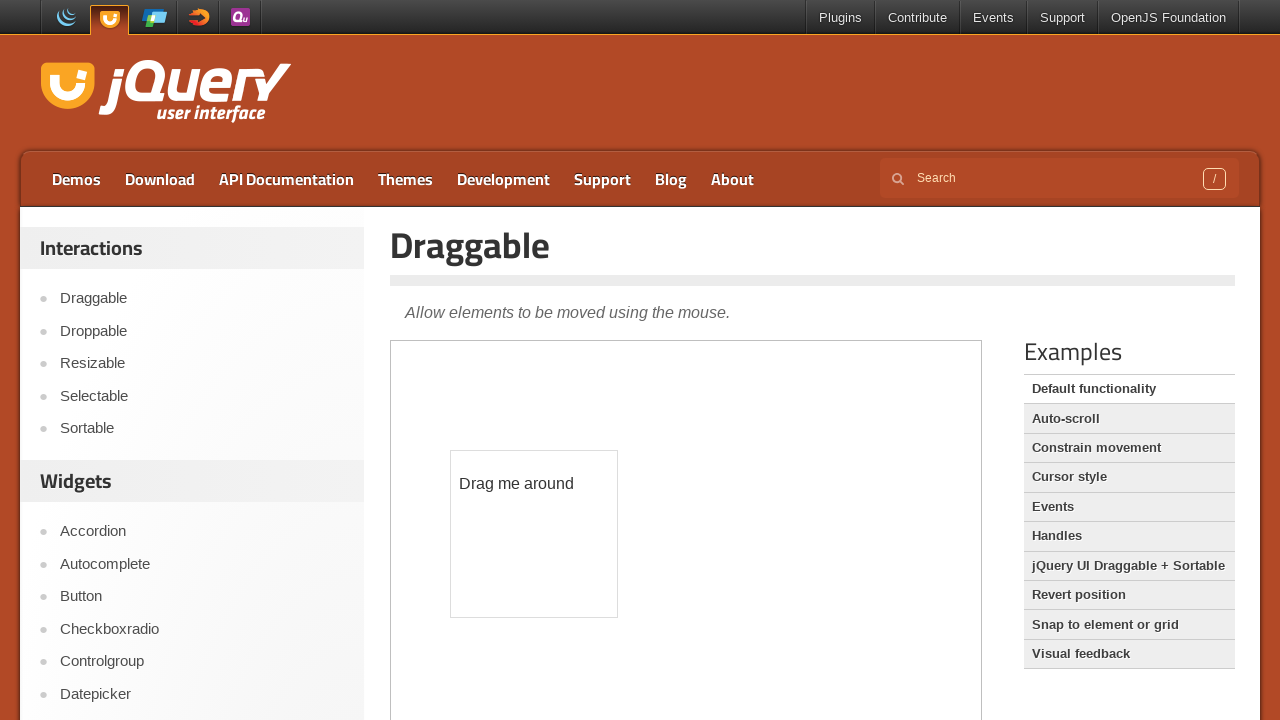

Released mouse button, completing drag operation at (534, 534)
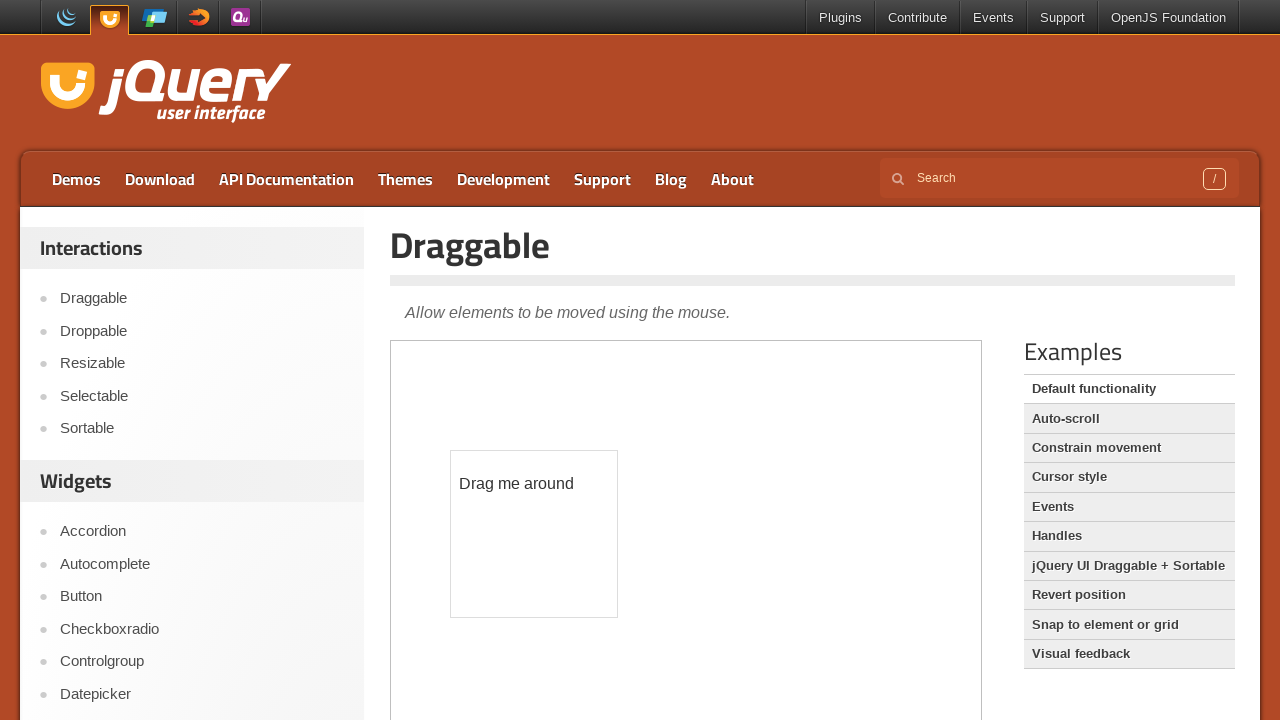

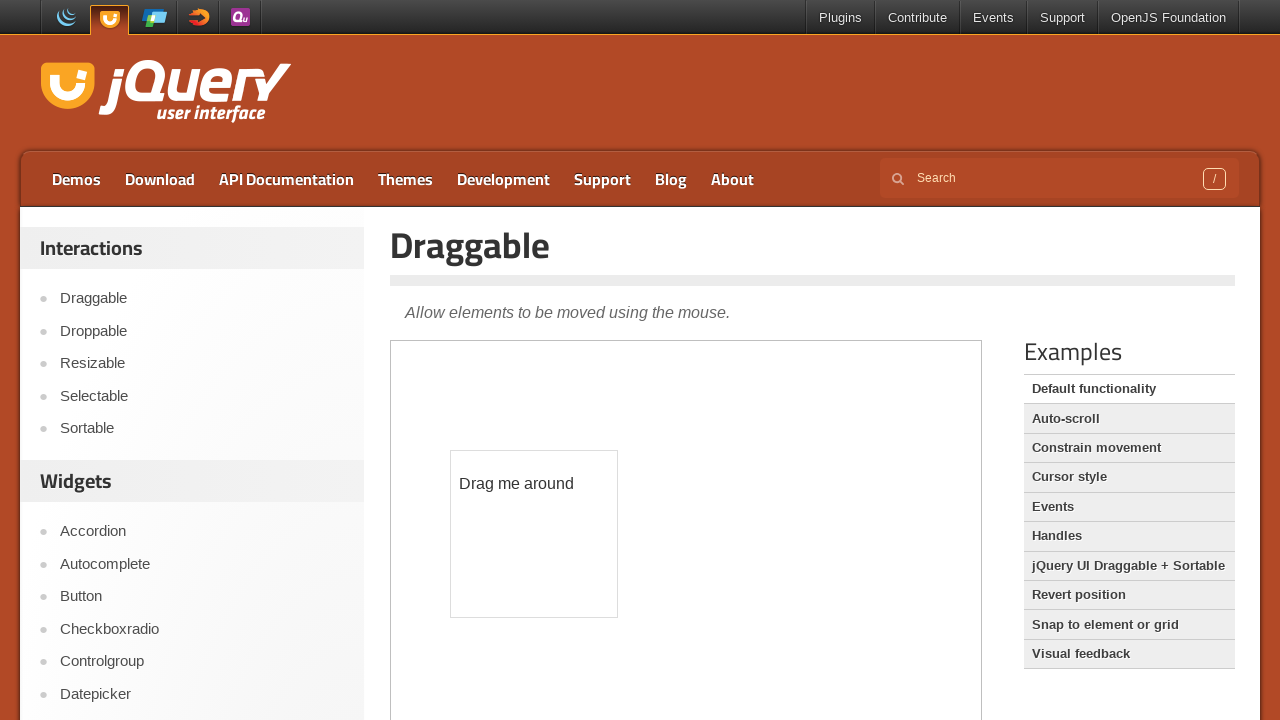